Tests order form validation by entering non-numeric value (mixed letters and digits) in Credit Card field, expecting validation alert.

Starting URL: https://demoblaze.com/

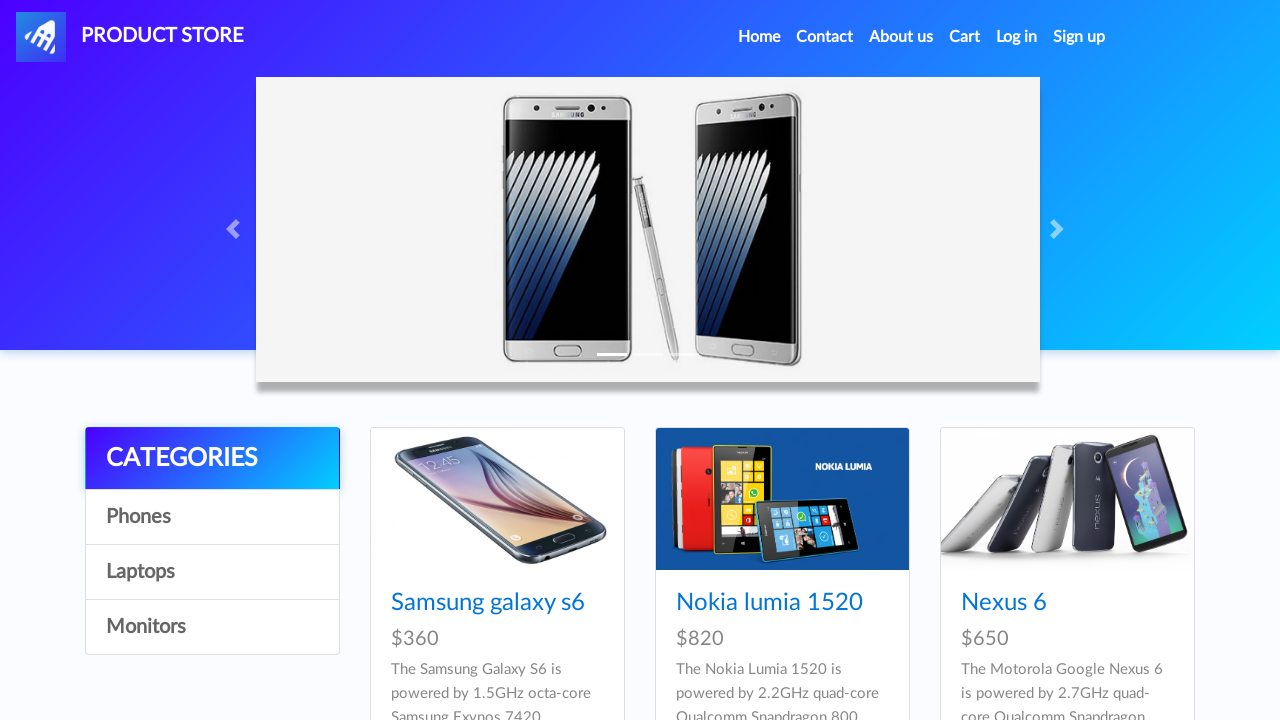

Clicked on product 8 image at (782, 360) on (//div[@class='card h-100']//img)[8]
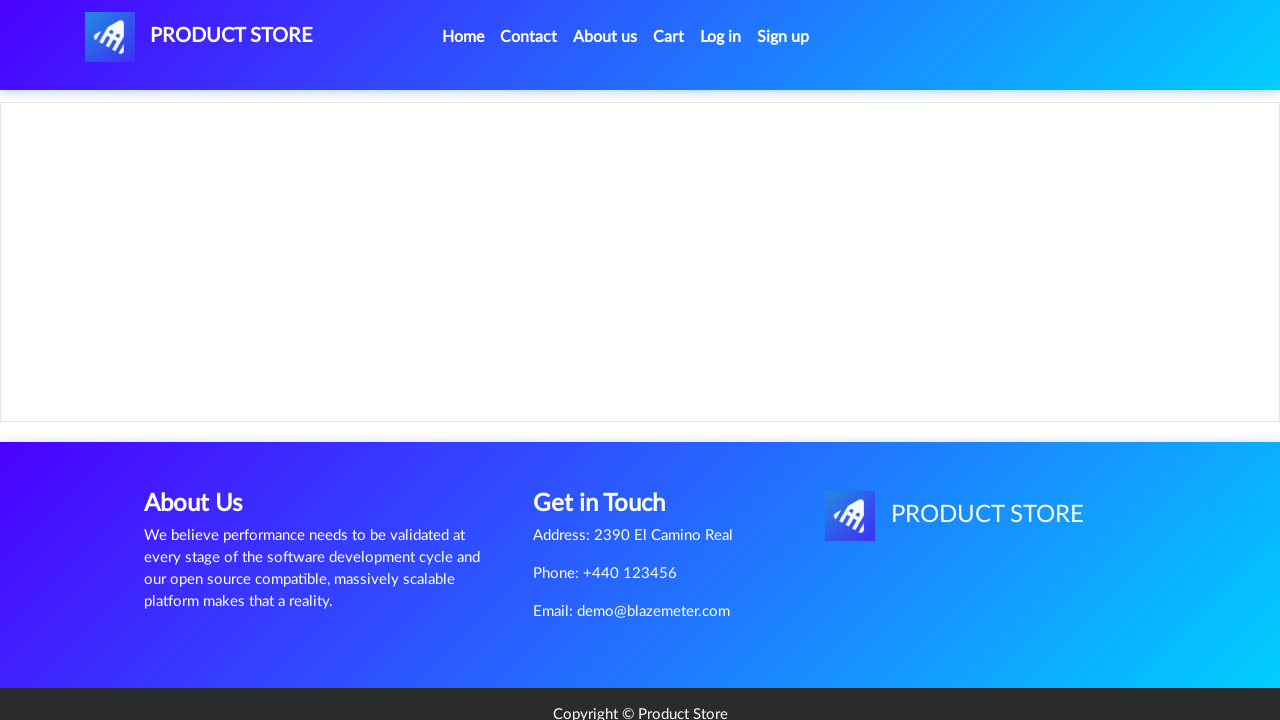

Clicked 'Add to cart' button at (610, 440) on text=Add to cart
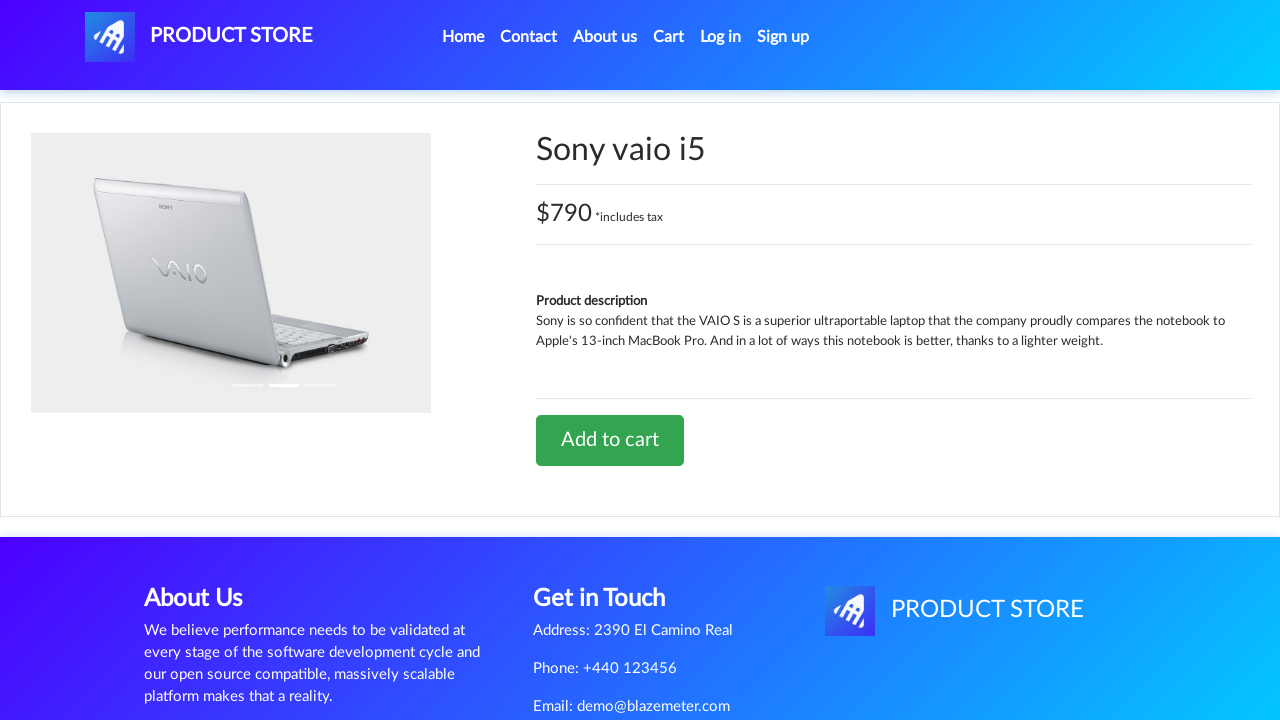

Navigated to Cart at (669, 37) on internal:role=link[name="Cart"i] >> nth=0
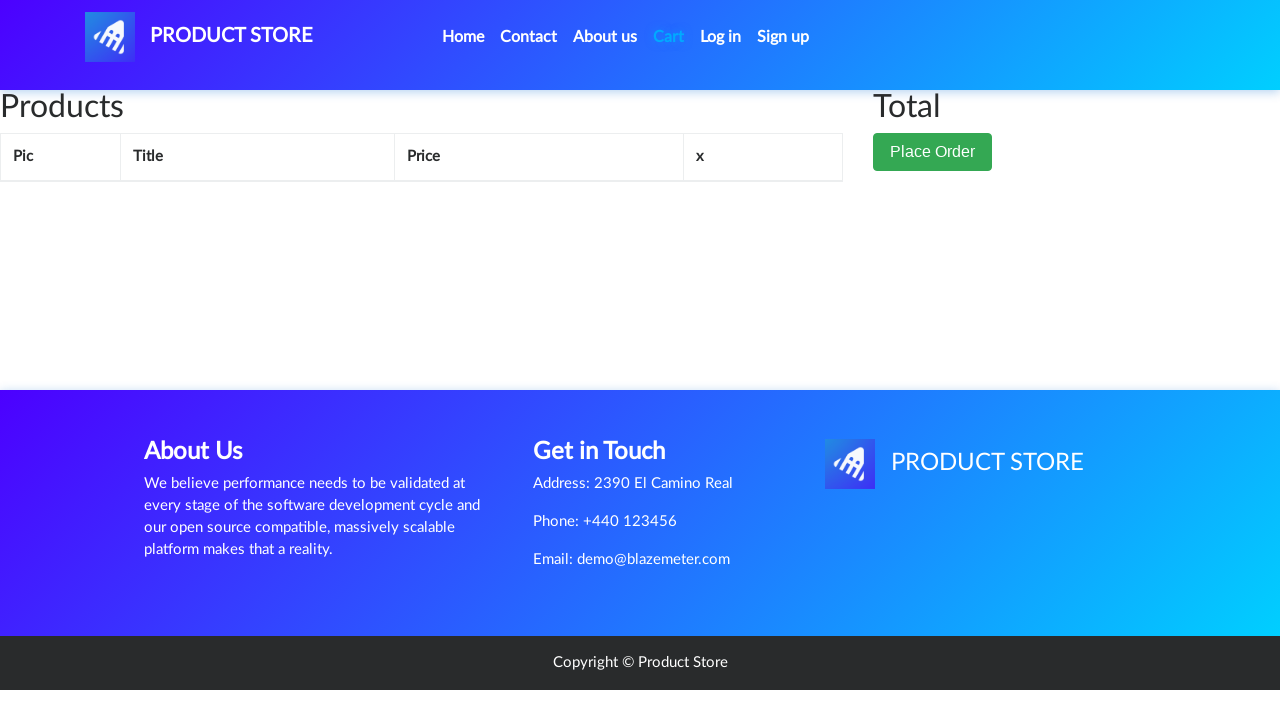

Clicked 'Place Order' button at (933, 191) on internal:role=button[name="Place Order"i]
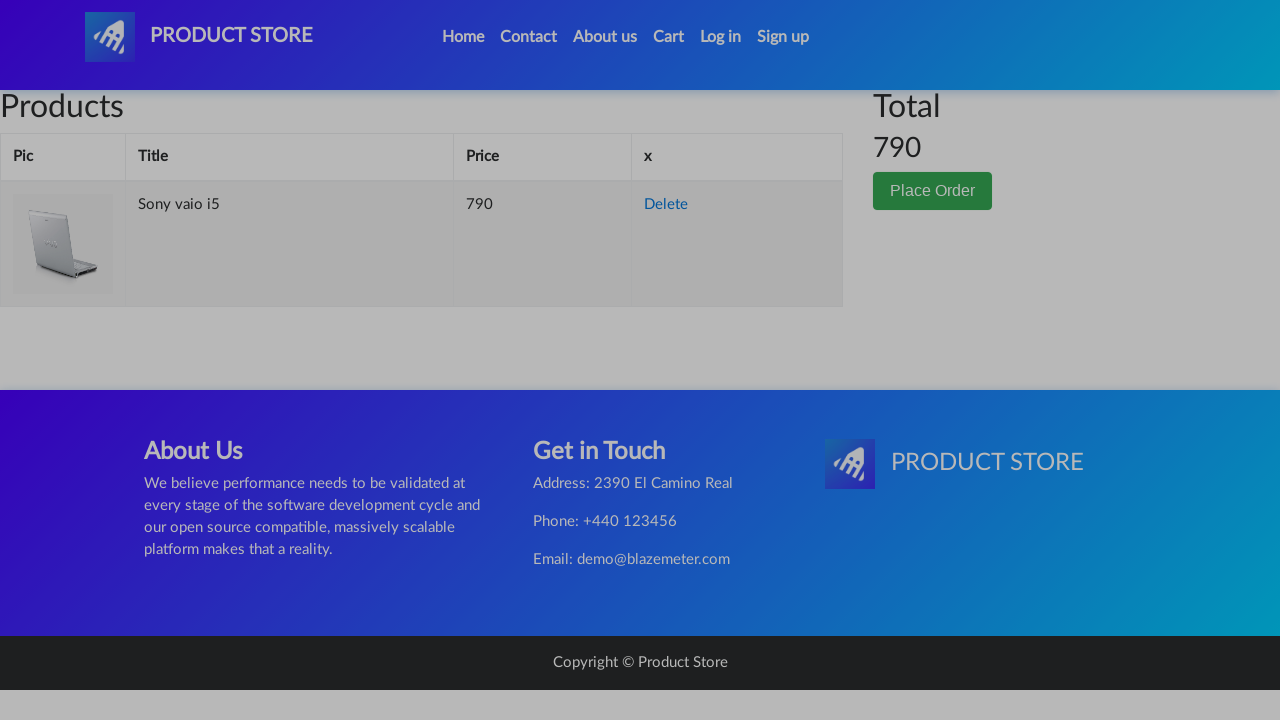

Dialog handler set up to capture alert messages
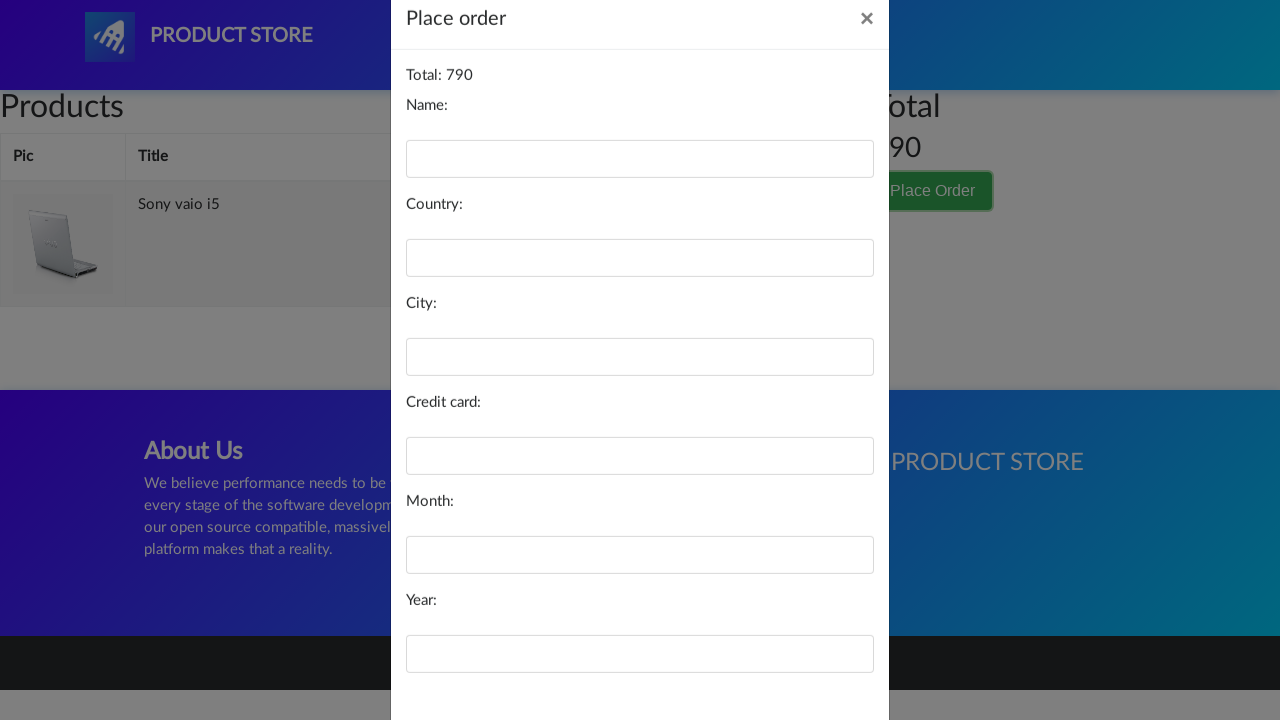

Filled name field with 'John Doe' on #name
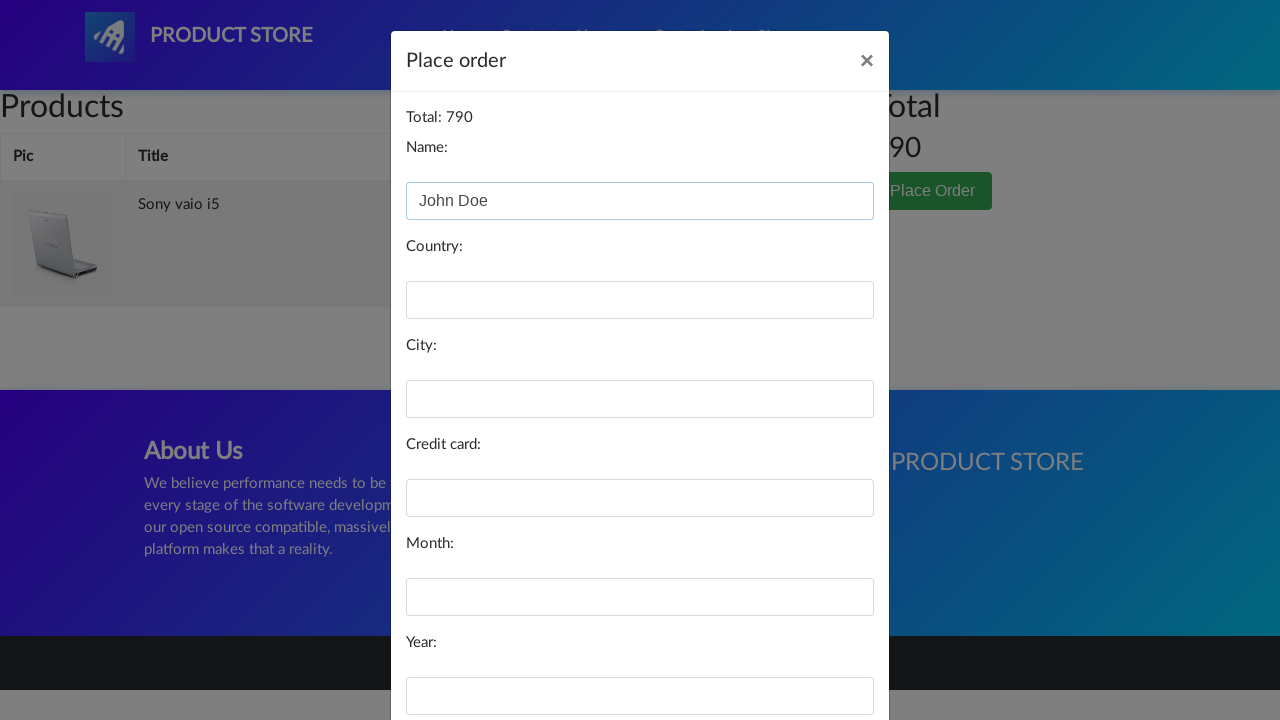

Filled country field with 'USA' on #country
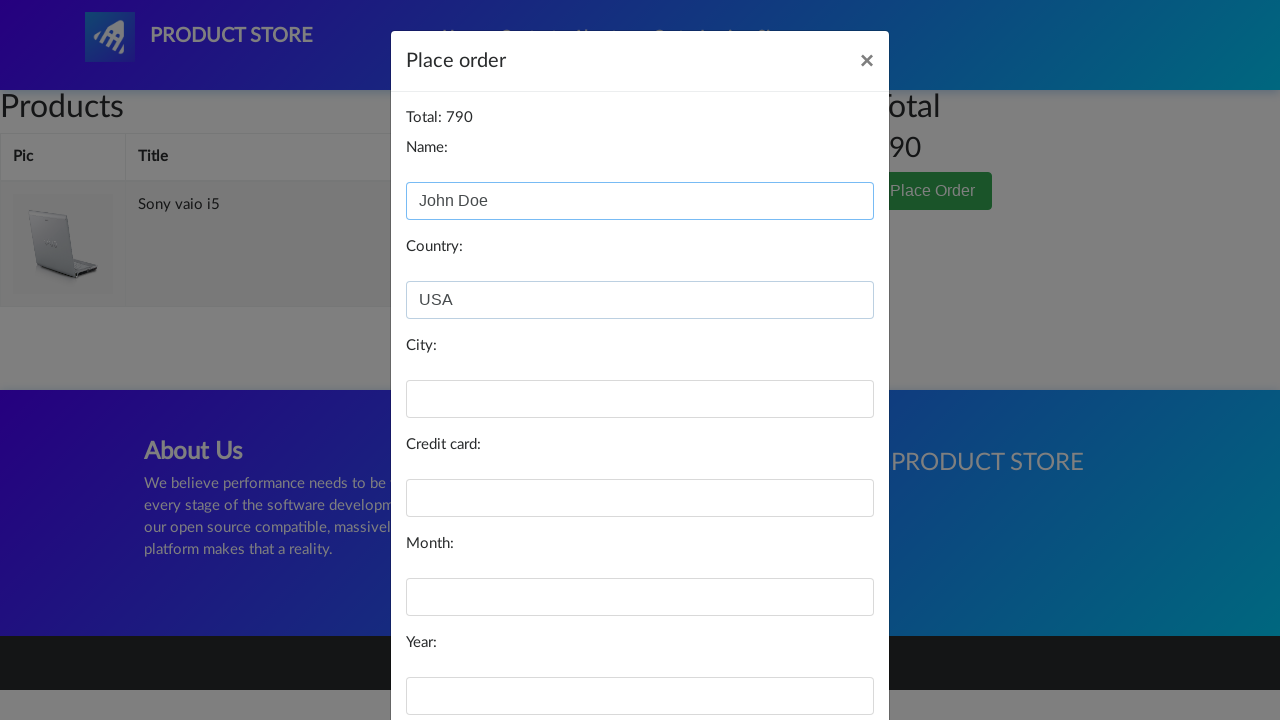

Filled city field with 'Los Vegas' on #city
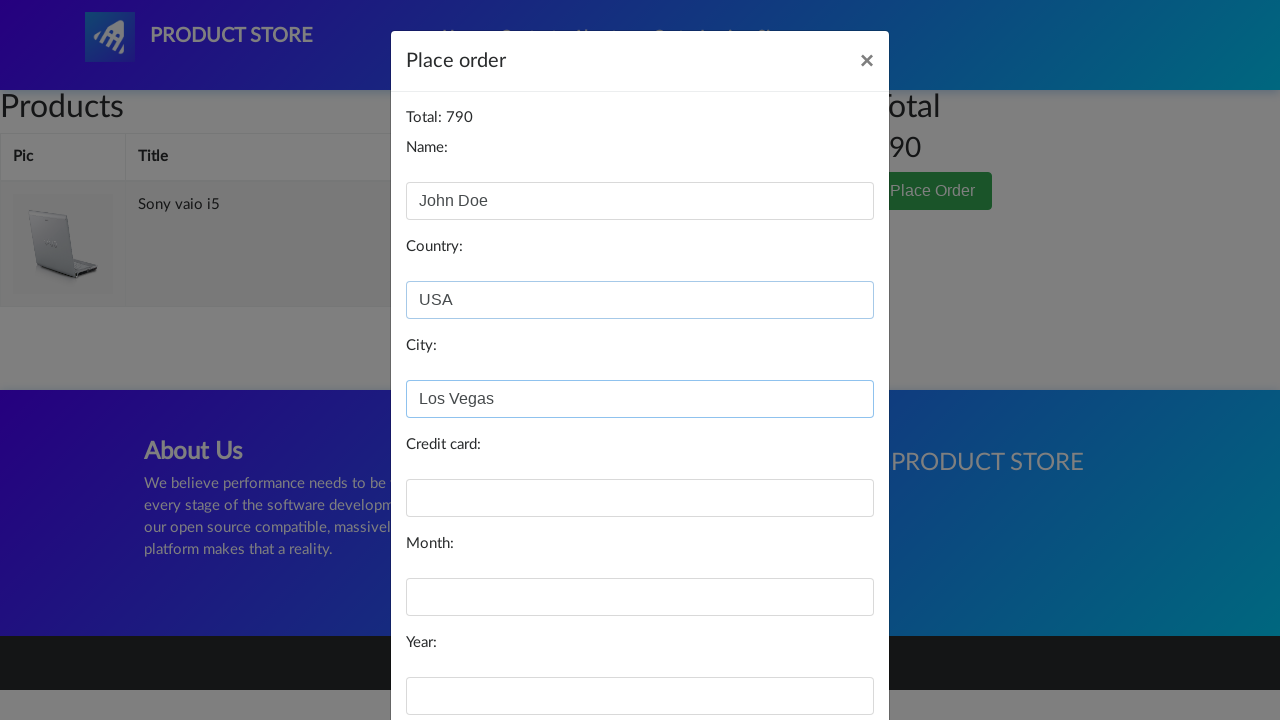

Filled credit card field with non-numeric value 'abcd1234efgh5678' on #card
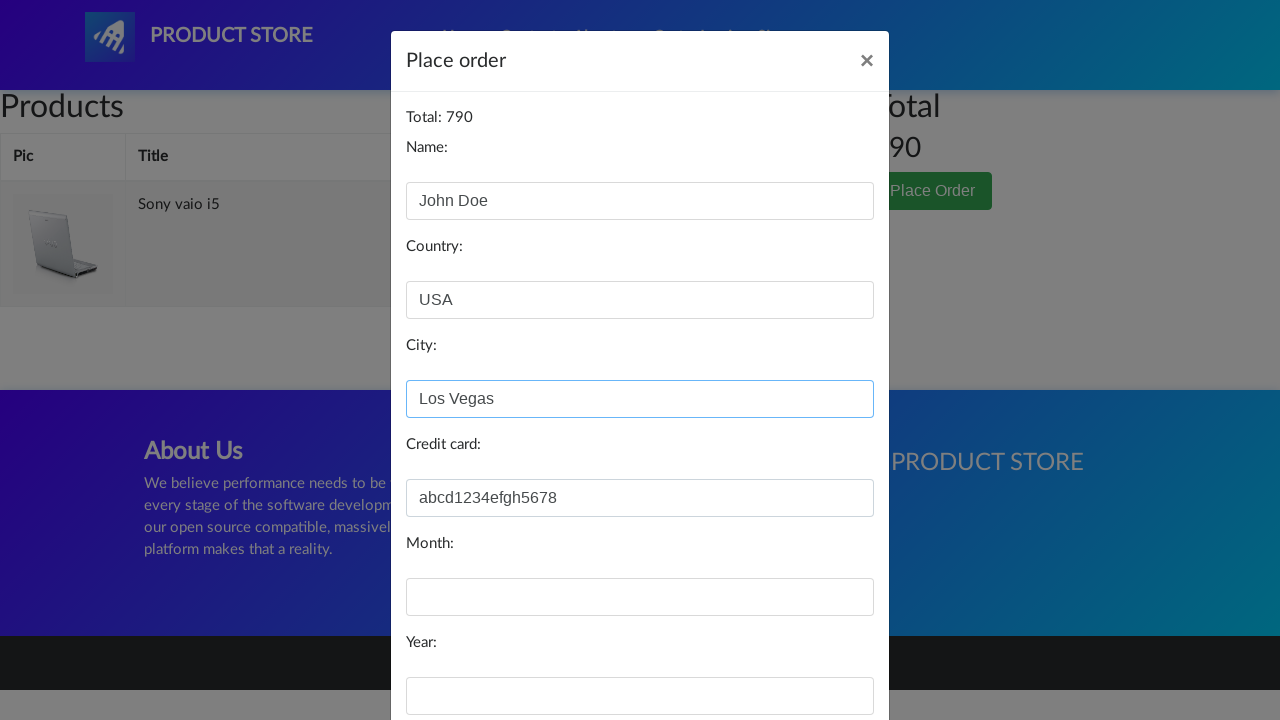

Filled month field with '12' on #month
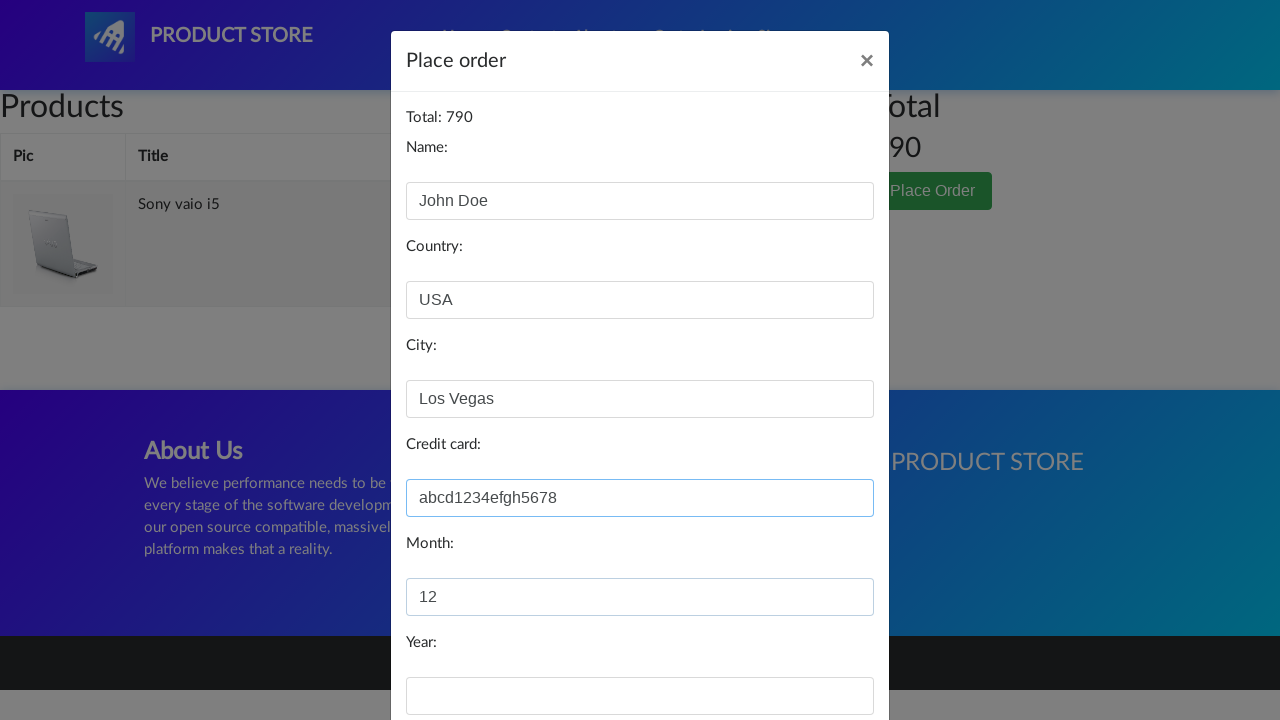

Filled year field with '2026' on #year
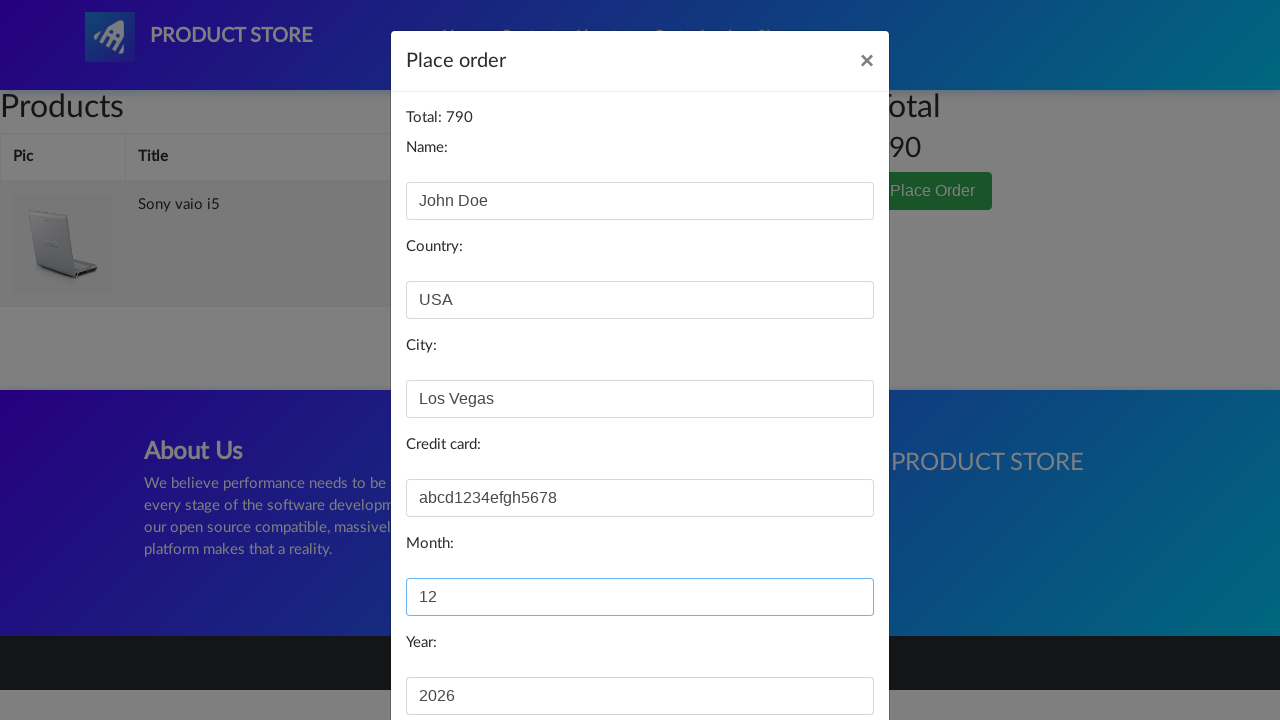

Clicked 'Purchase' button to trigger validation at (823, 655) on internal:role=button[name="Purchase"i]
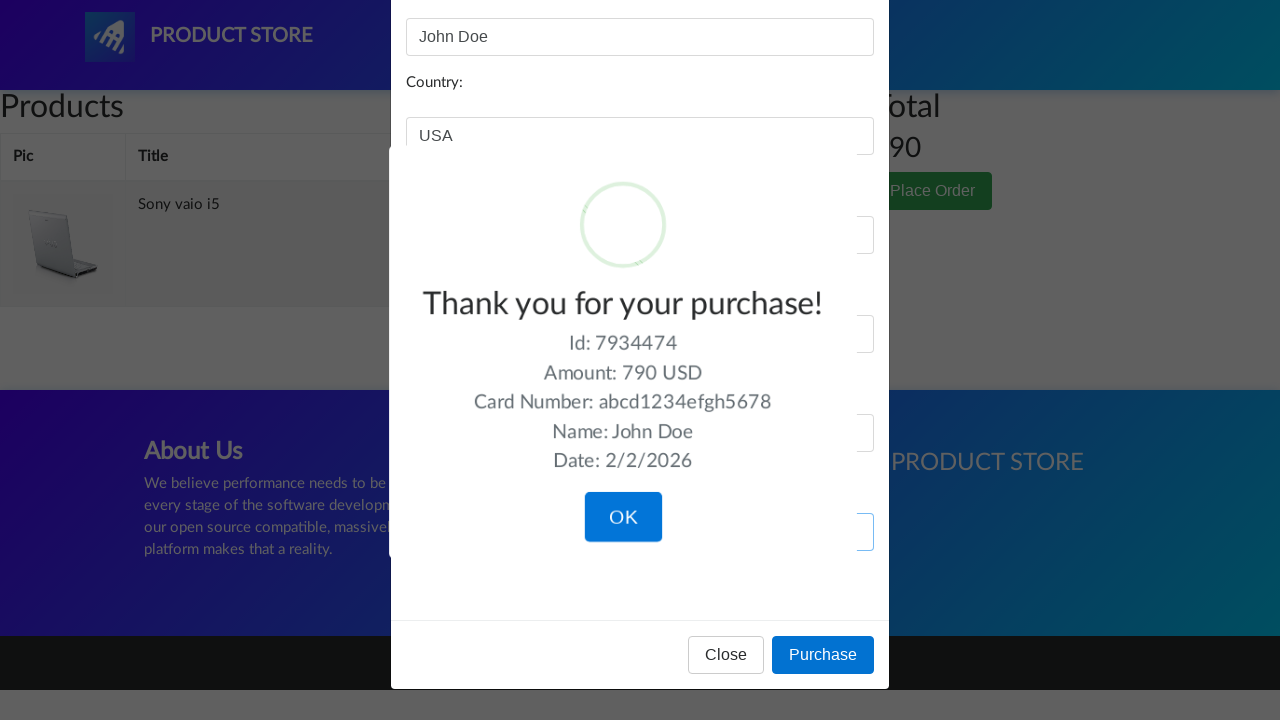

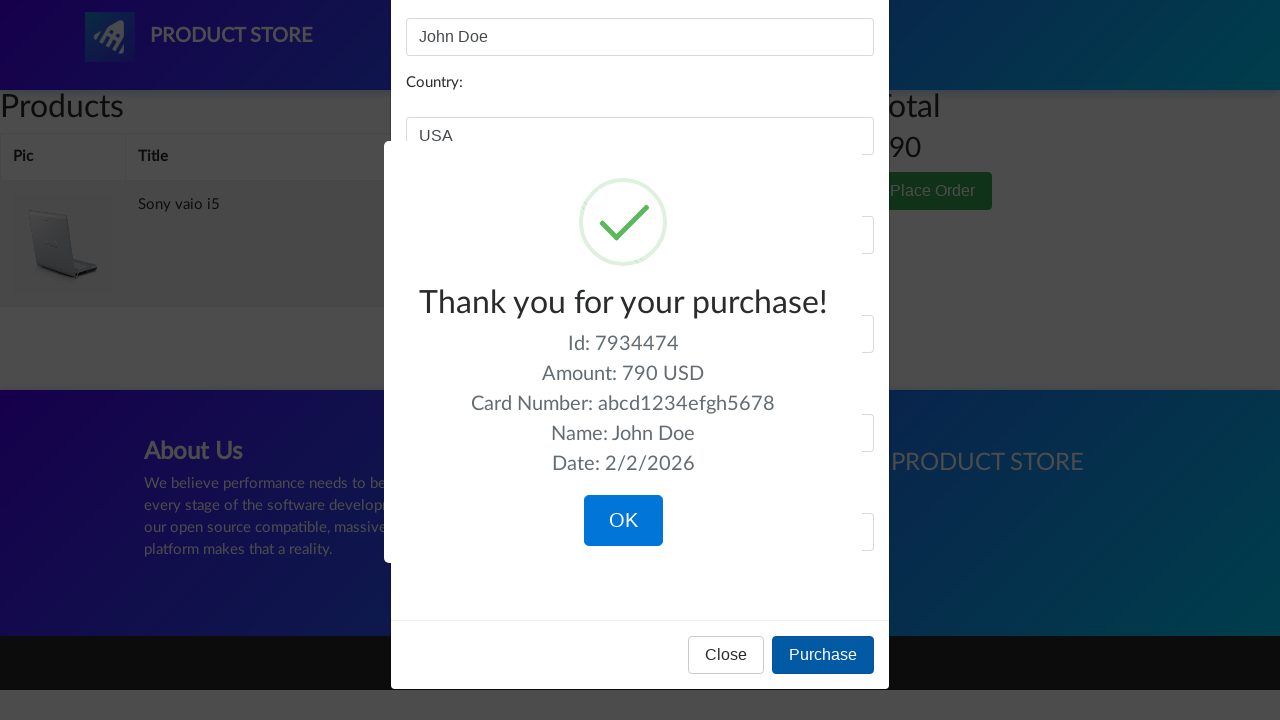